Tests an input validation form by filling in first name, surname, age, country, and notes fields, then submitting the form and verifying the submission result.

Starting URL: https://testpages.herokuapp.com/styled/validation/input-validation.html

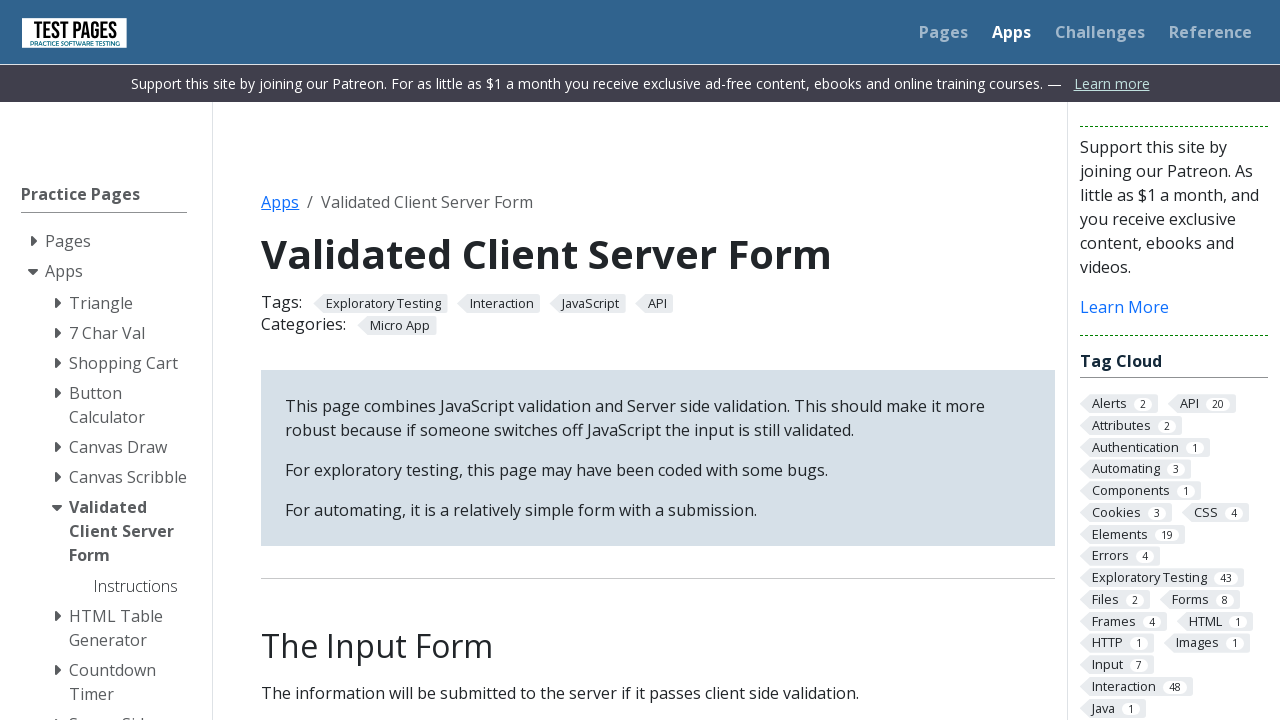

Filled first name field with 'Maria' on #firstname
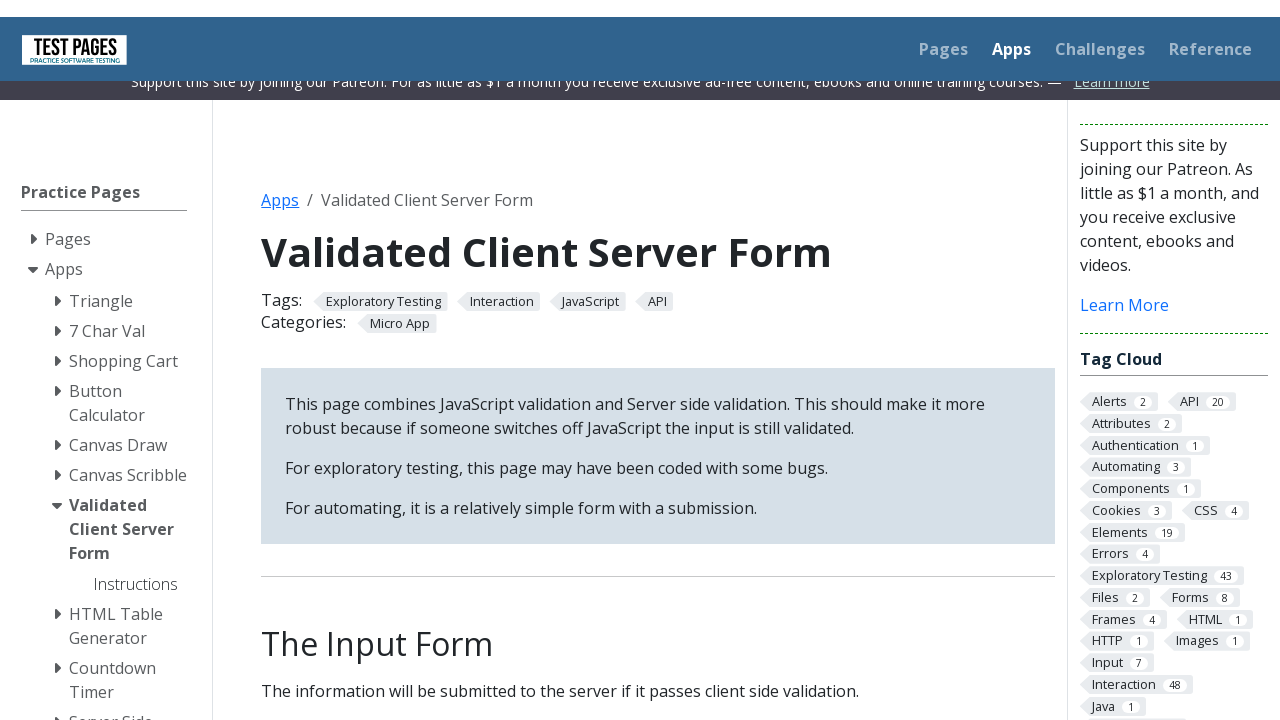

Filled surname field with 'Santos Costa' on #surname
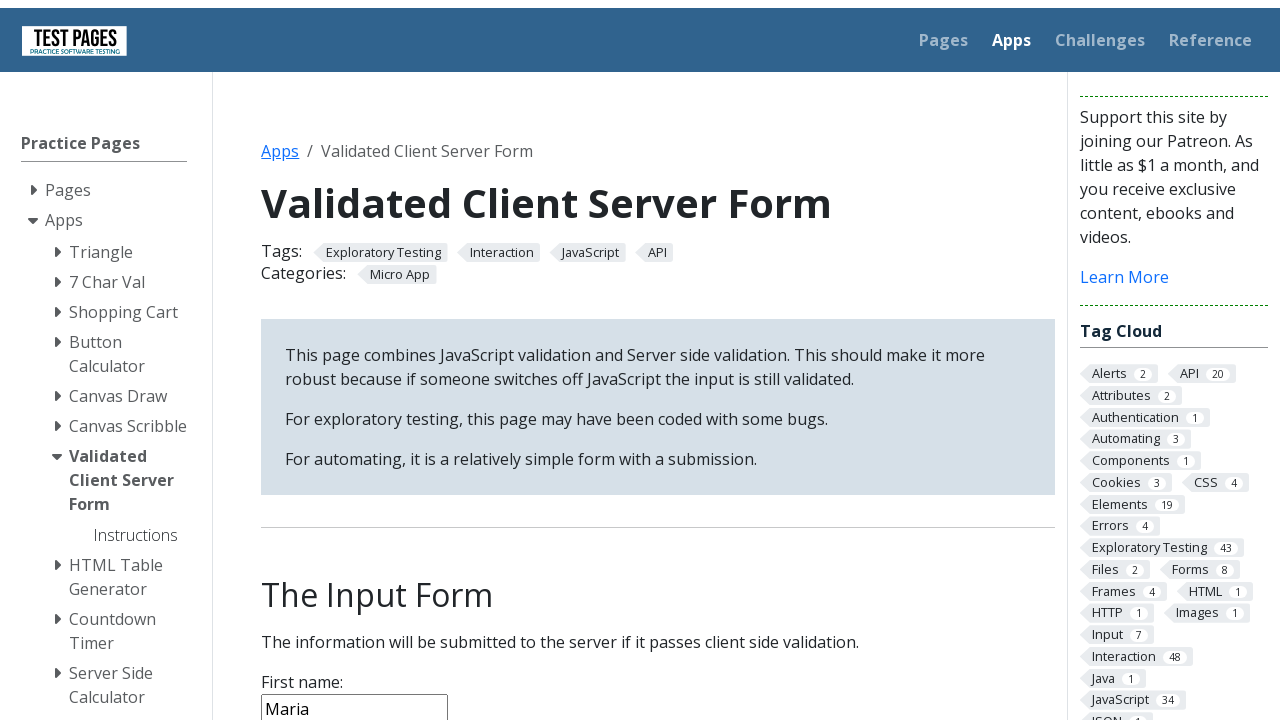

Filled age field with '25' on #age
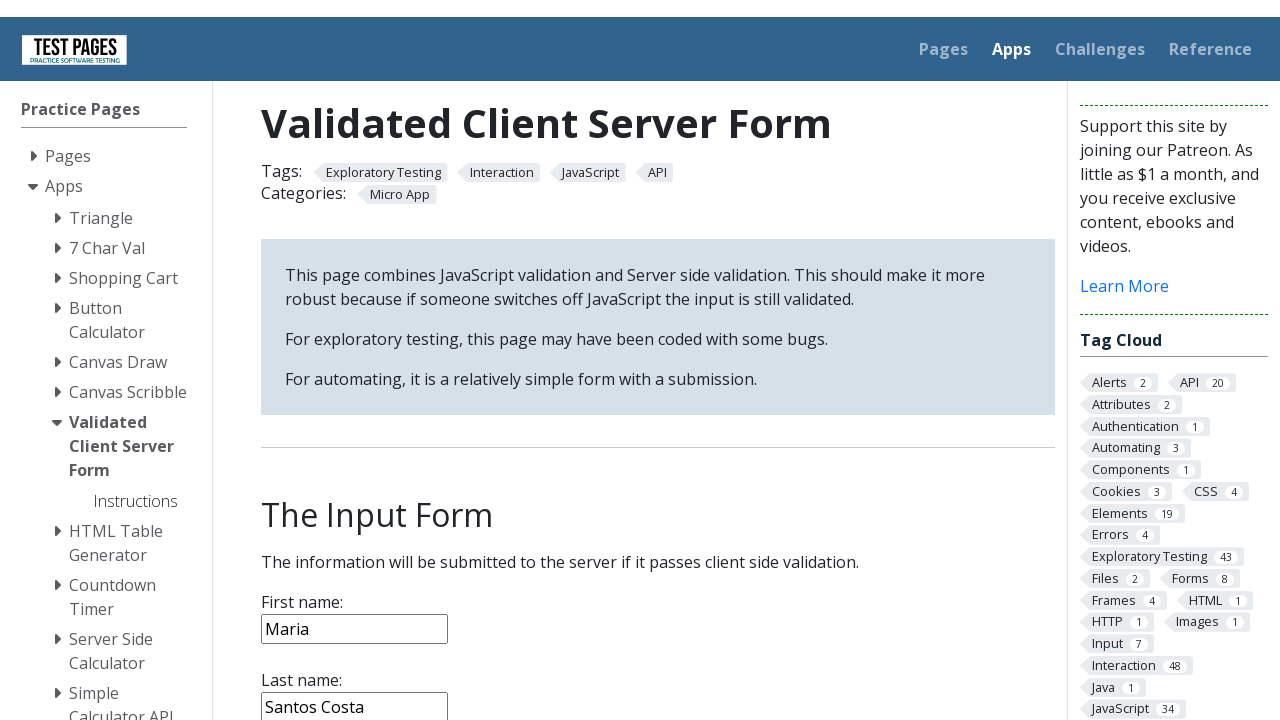

Selected 'Brazil' from country dropdown on #country
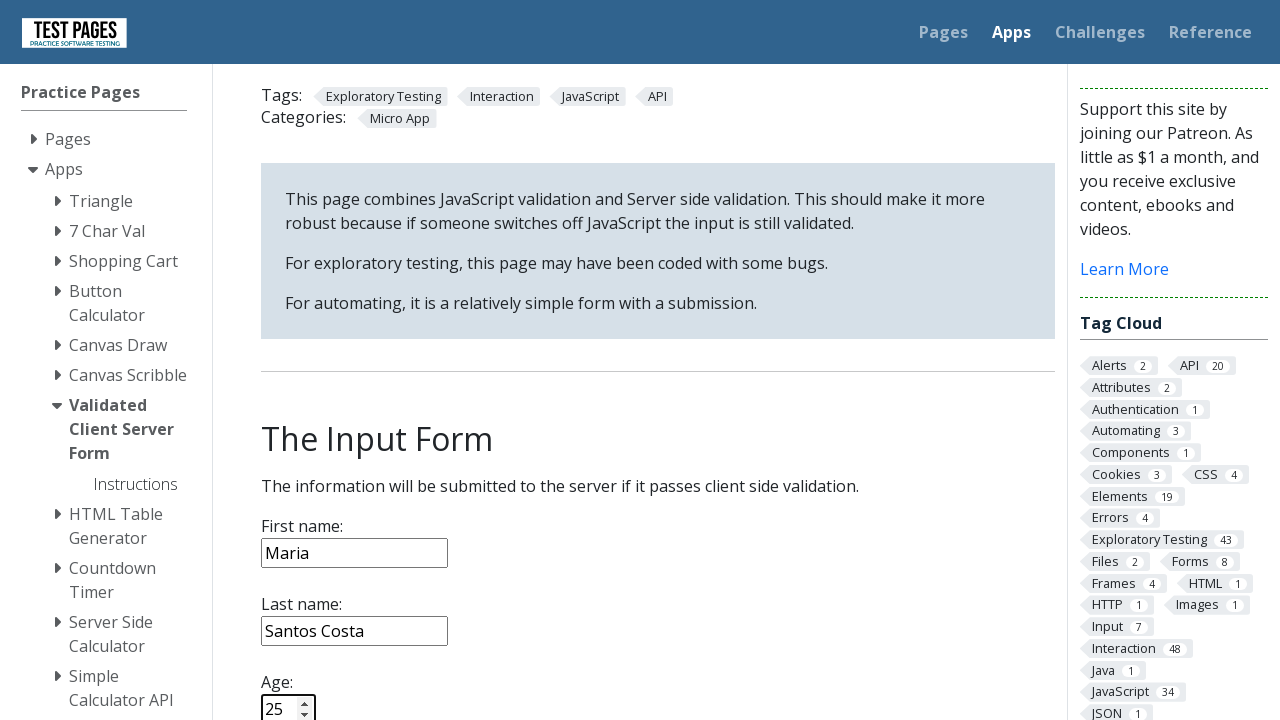

Filled notes field with 'Automated test submission for validation purposes' on #notes
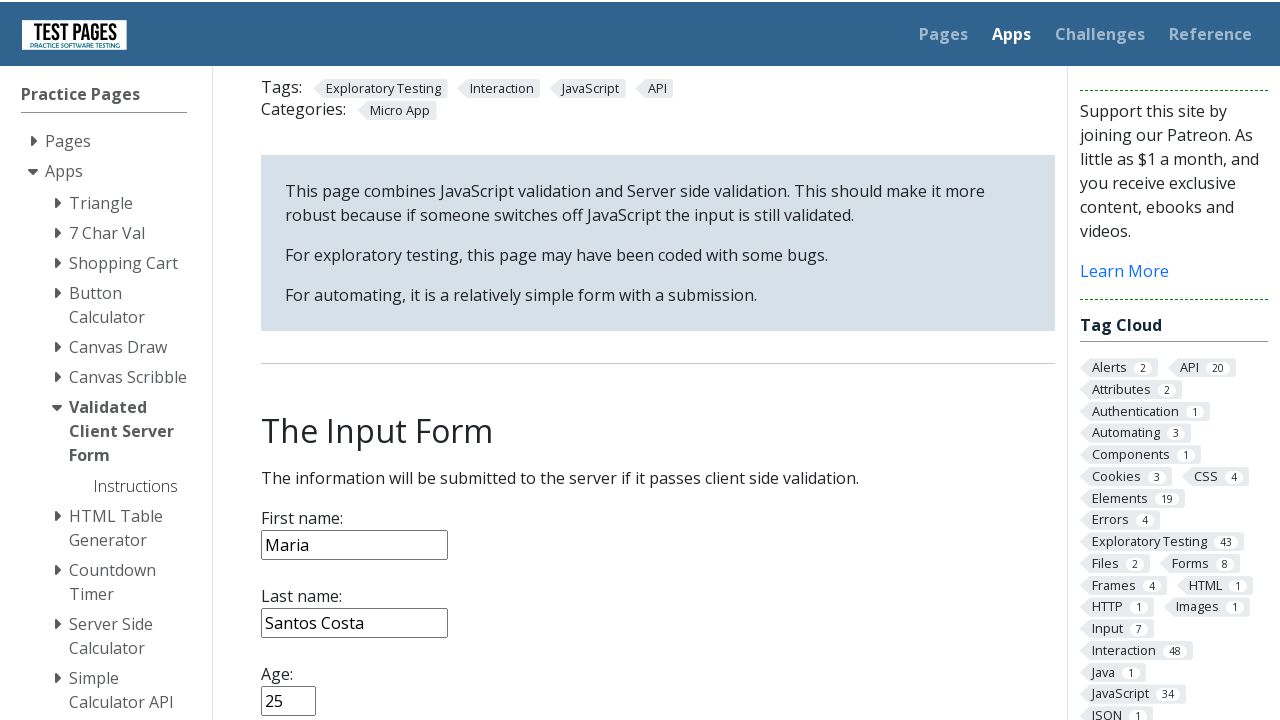

Clicked submit button to submit the form at (296, 705) on input[type='submit']
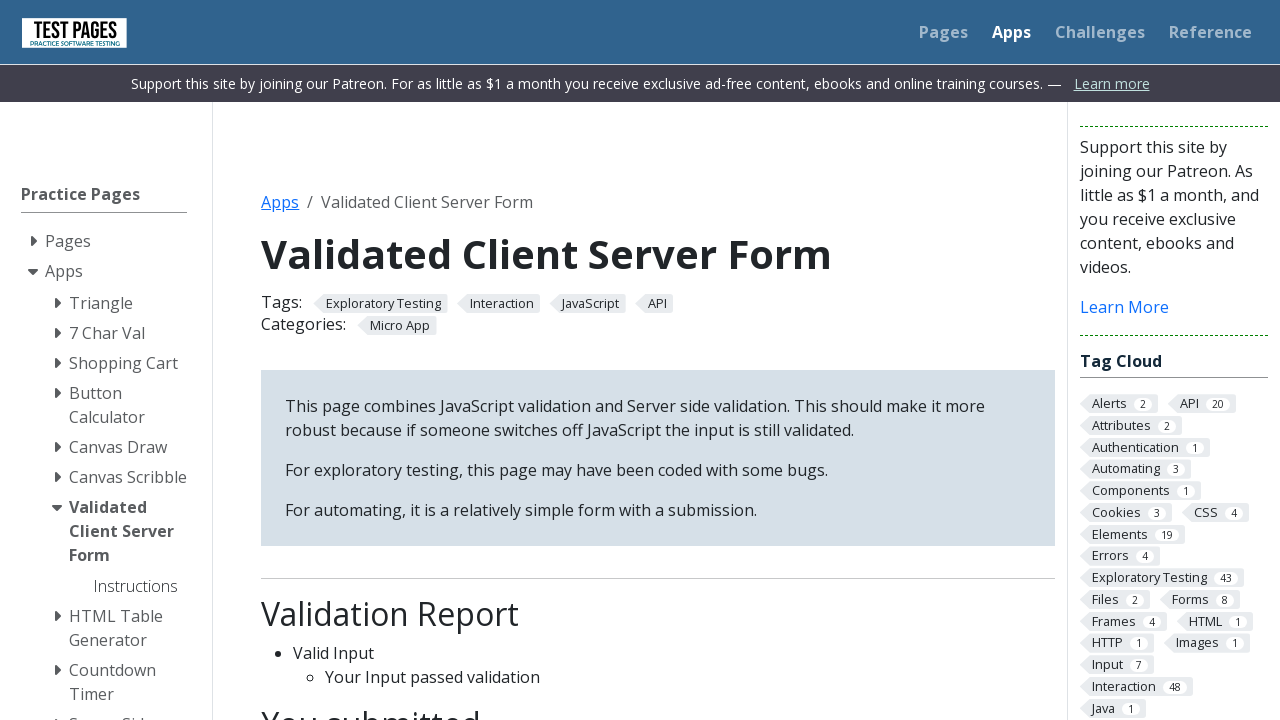

Waited for page to reach networkidle state after form submission
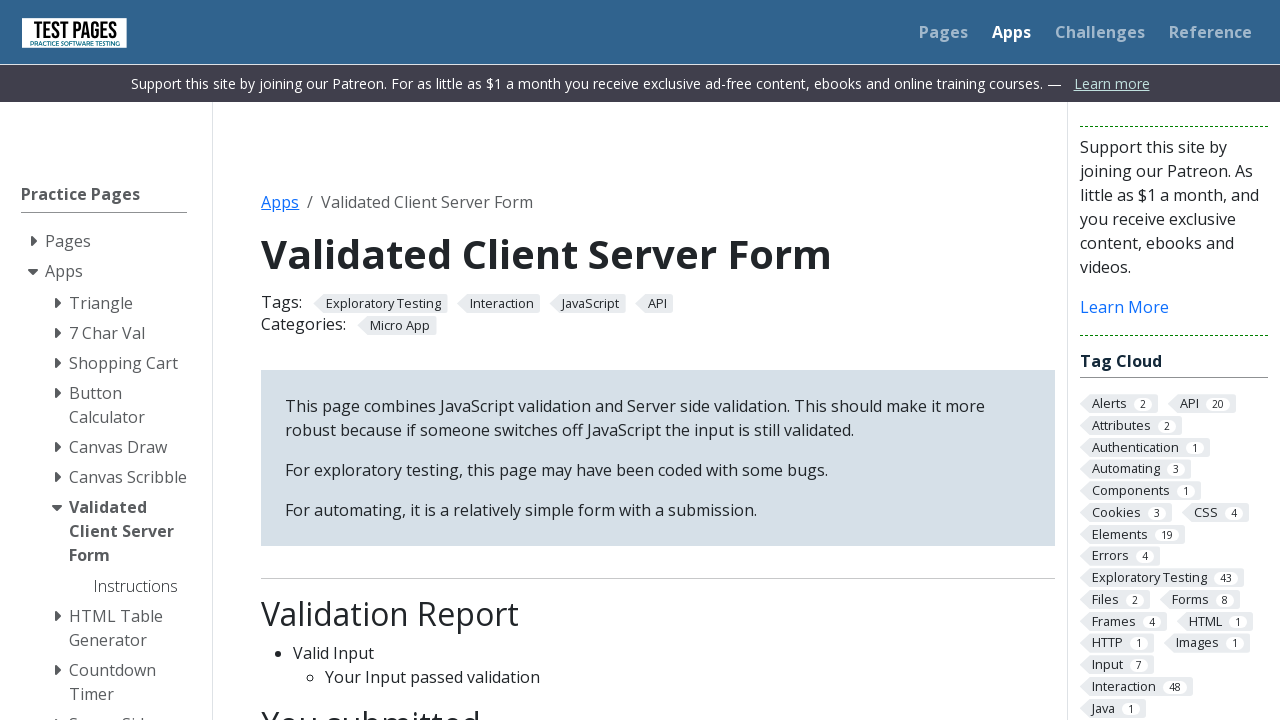

Verified page body element is present, confirming form submission result page loaded
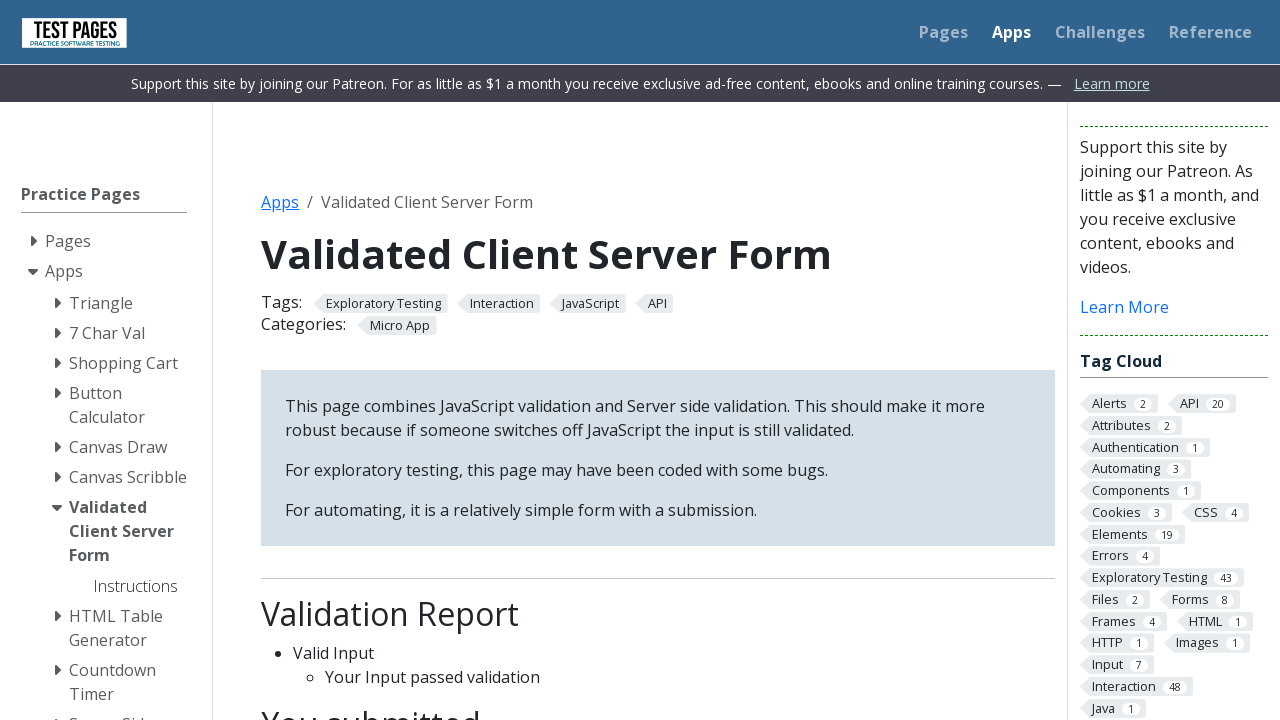

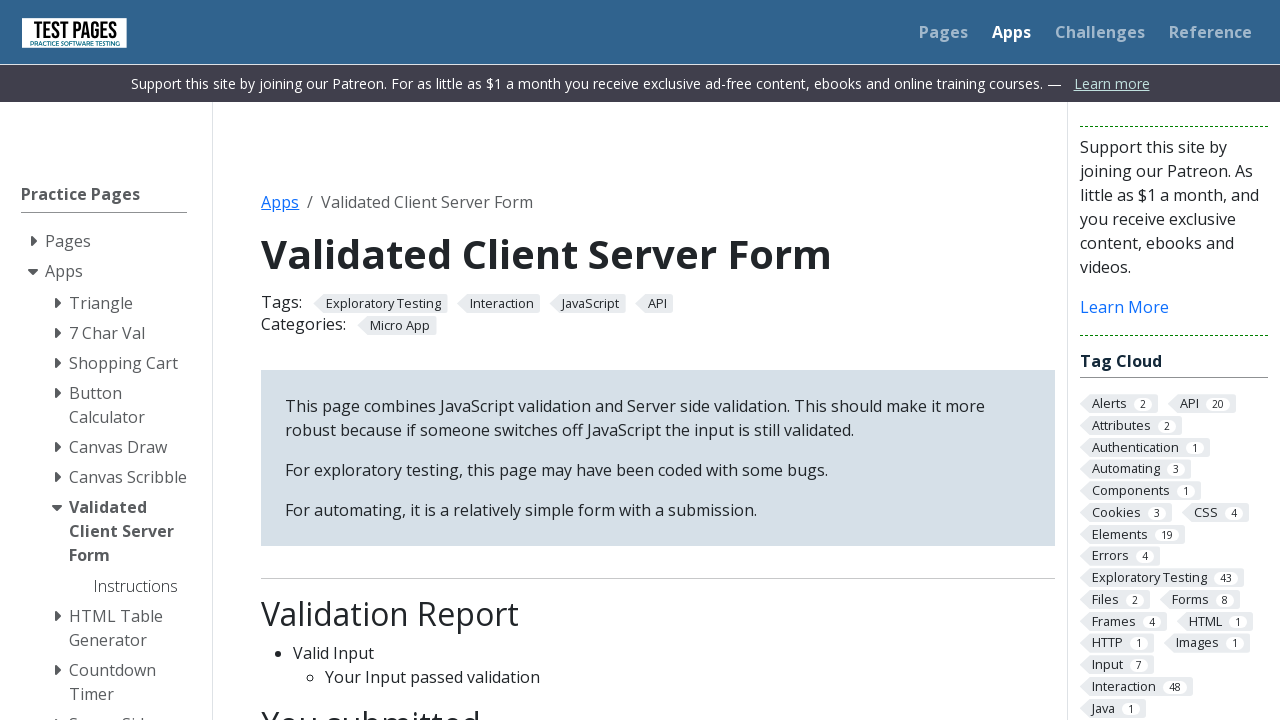